Tests the Browser Windows functionality by clicking on the Alerts, Frame & Windows section, then opening a new window and verifying that the expected text is displayed in the new window.

Starting URL: https://demoqa.com/

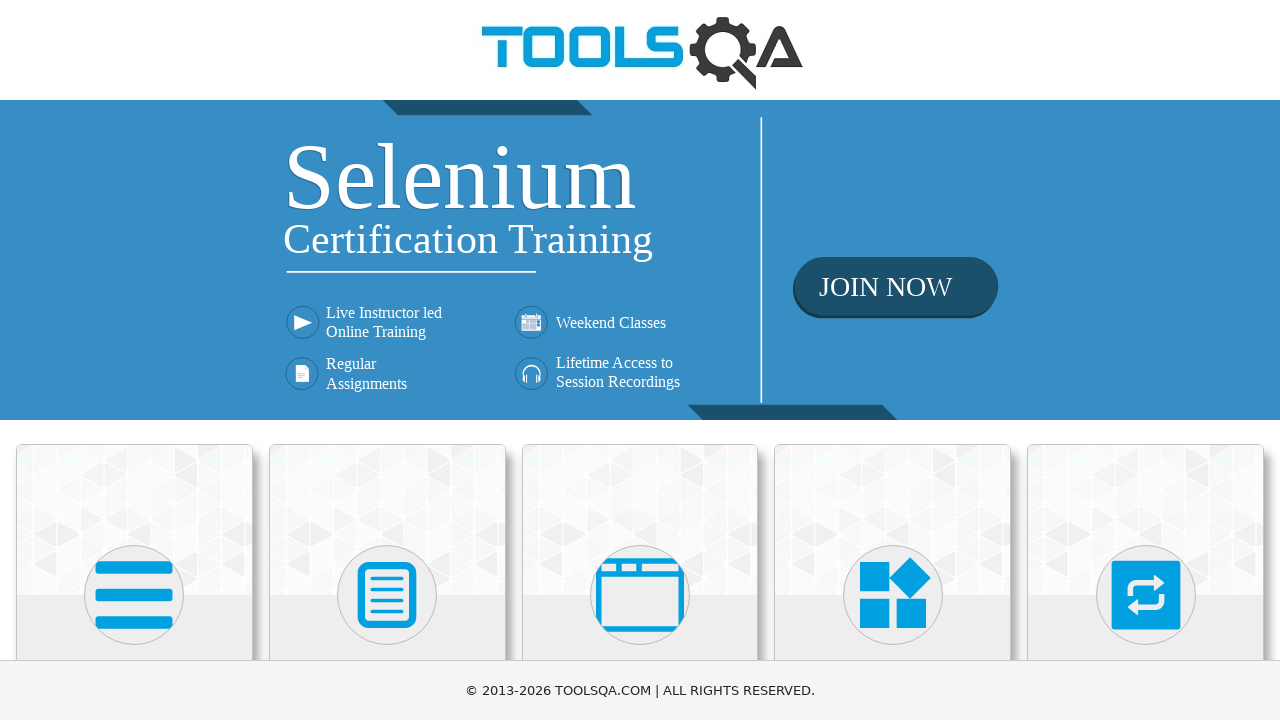

Clicked on Alerts, Frame & Windows section at (640, 360) on xpath=//*[@class='card-body']/h5[contains(text(), 'Alerts, Frame & Windows')]
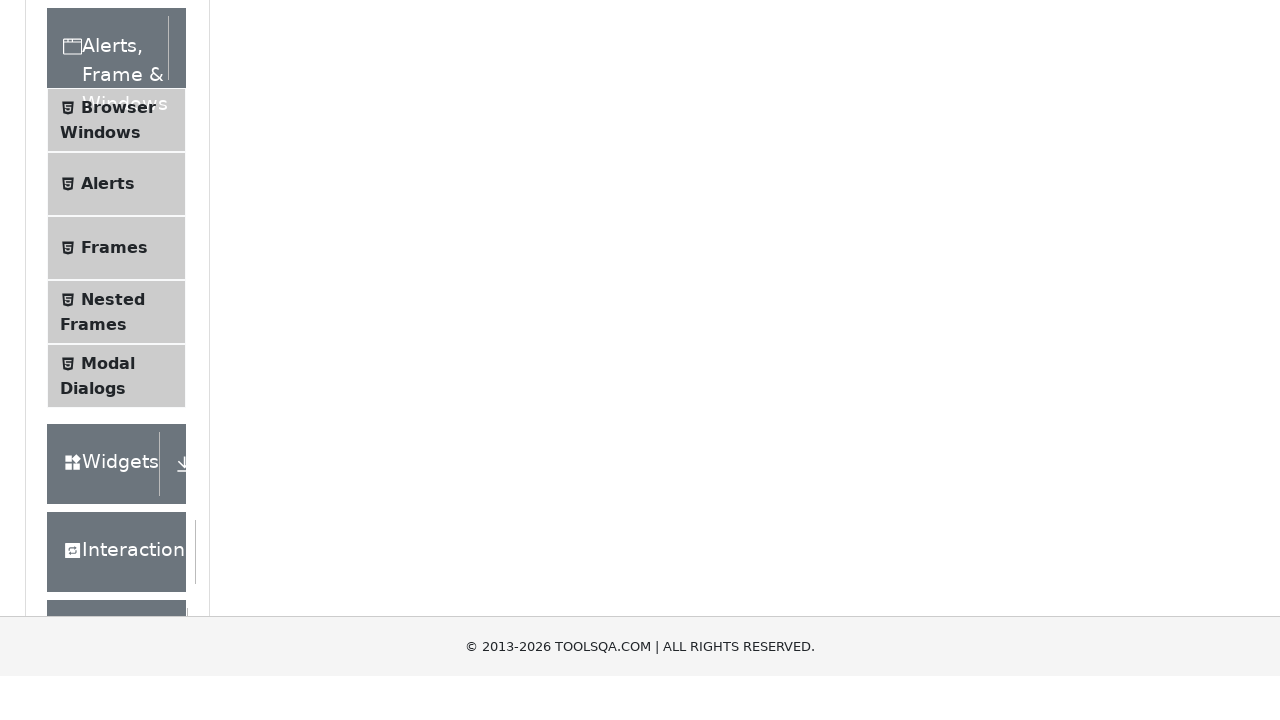

Clicked on Browser Windows menu item at (118, 424) on xpath=//*[@class='text'][contains(text(), 'Browser Windows')]
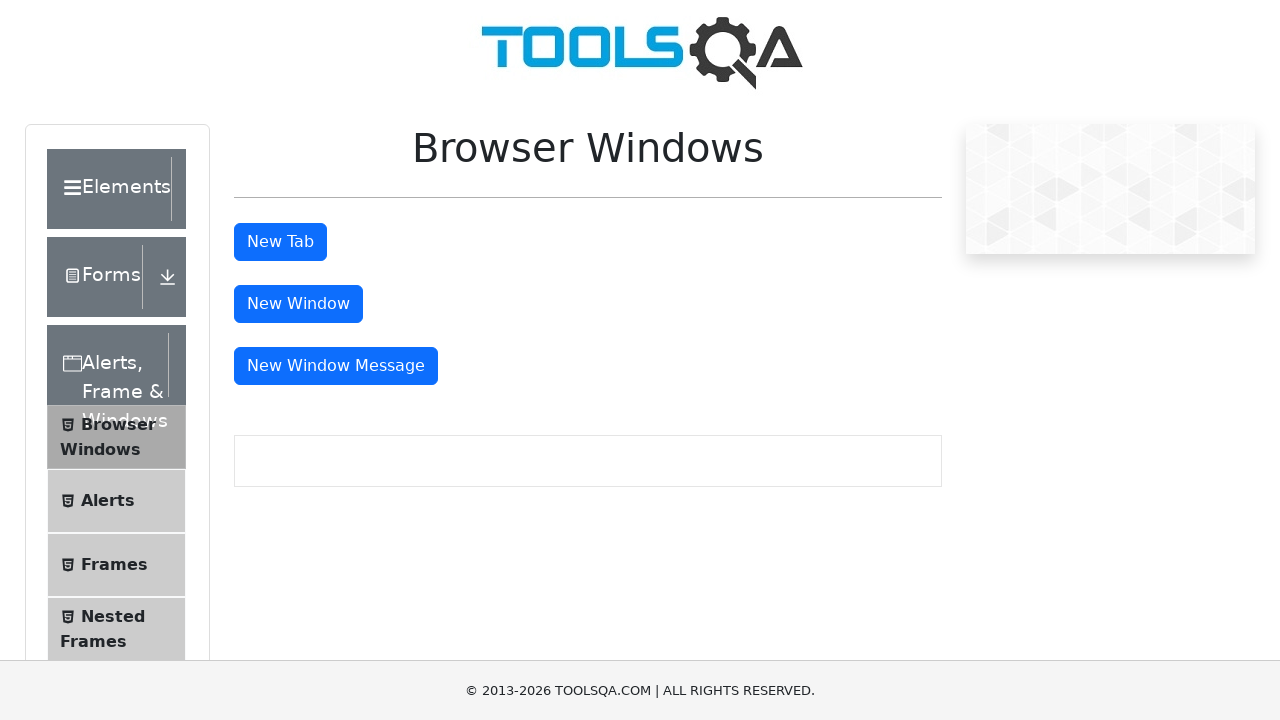

Clicked New Window button to open a new window at (298, 304) on #windowButton
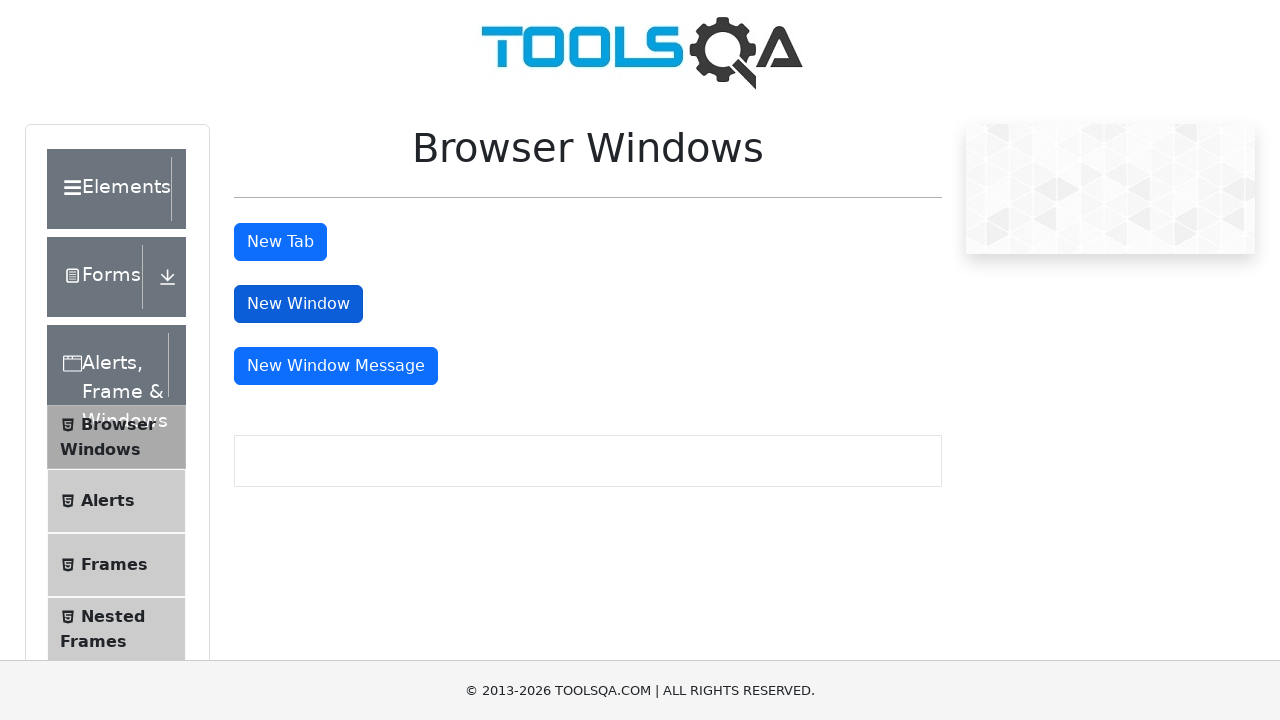

Switched to the newly opened window
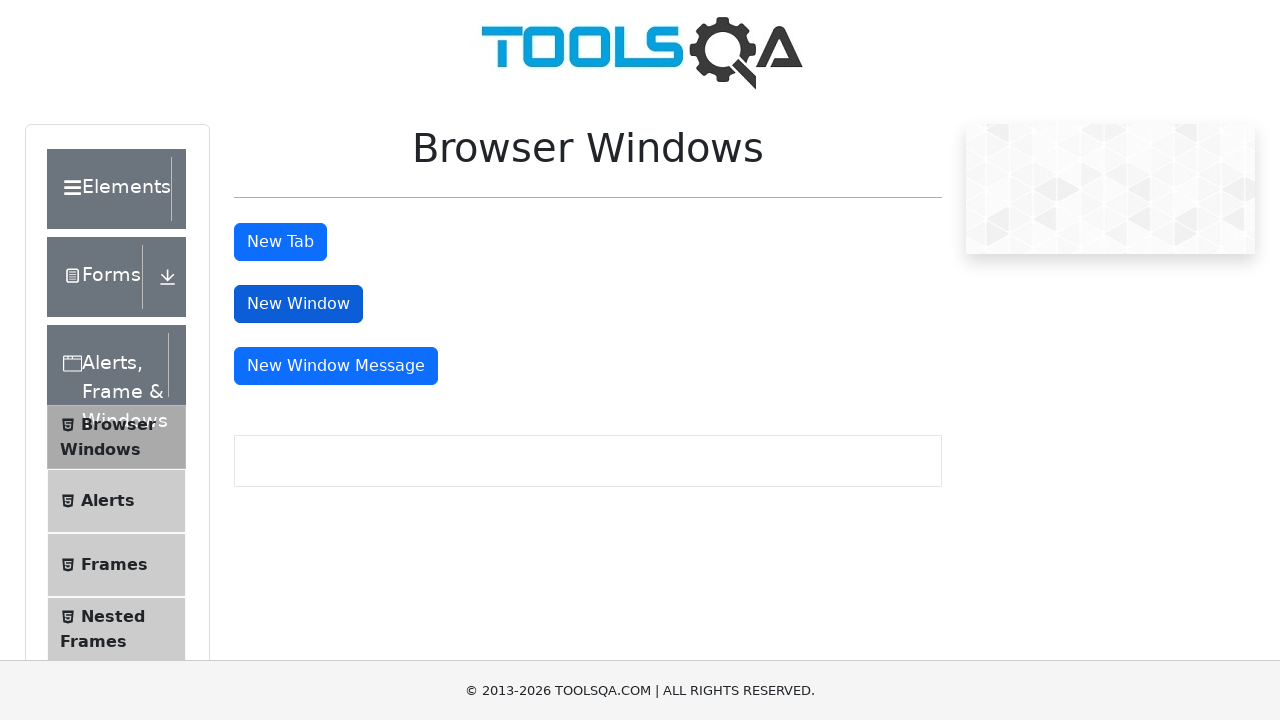

Sample heading element loaded in new window
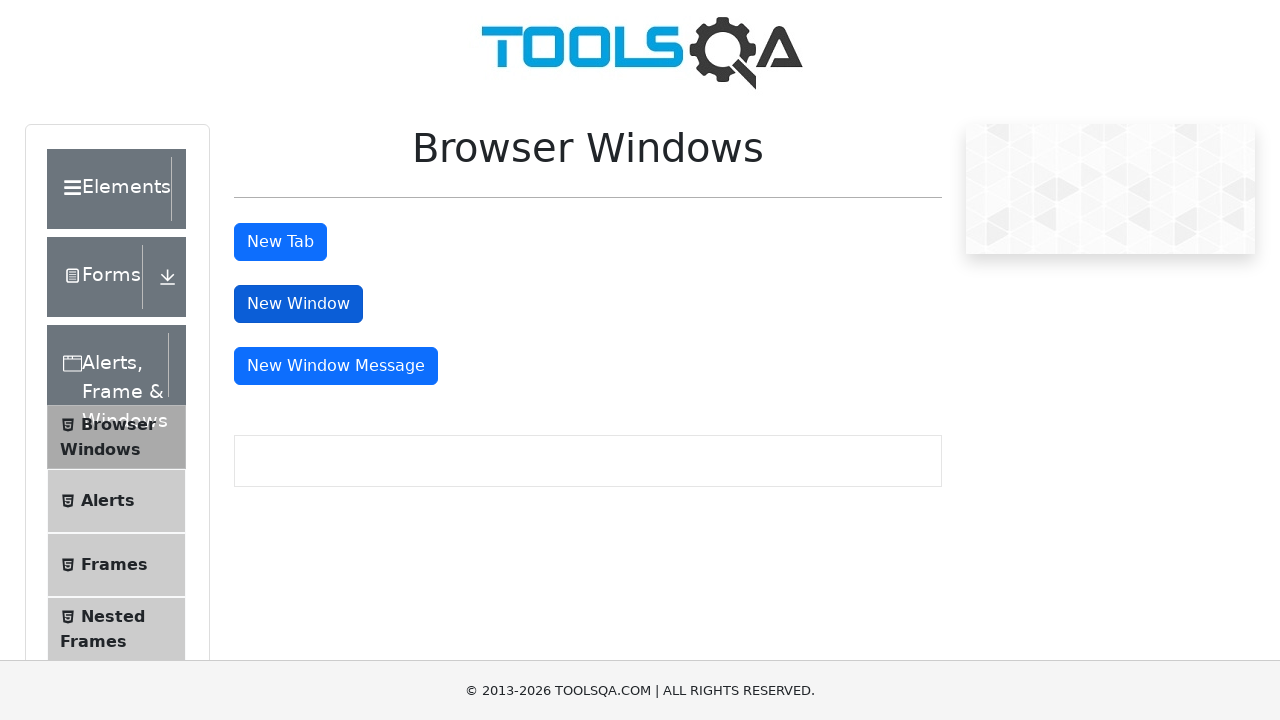

Verified that sample heading text is visible in the new window
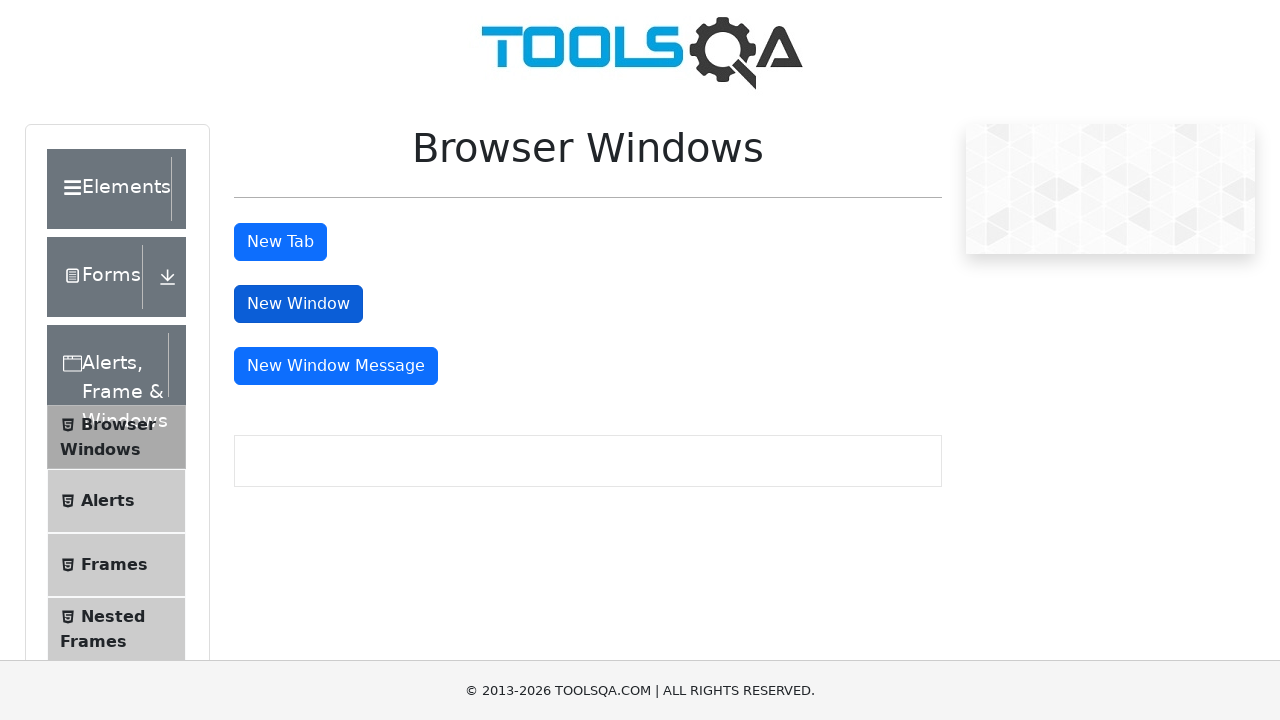

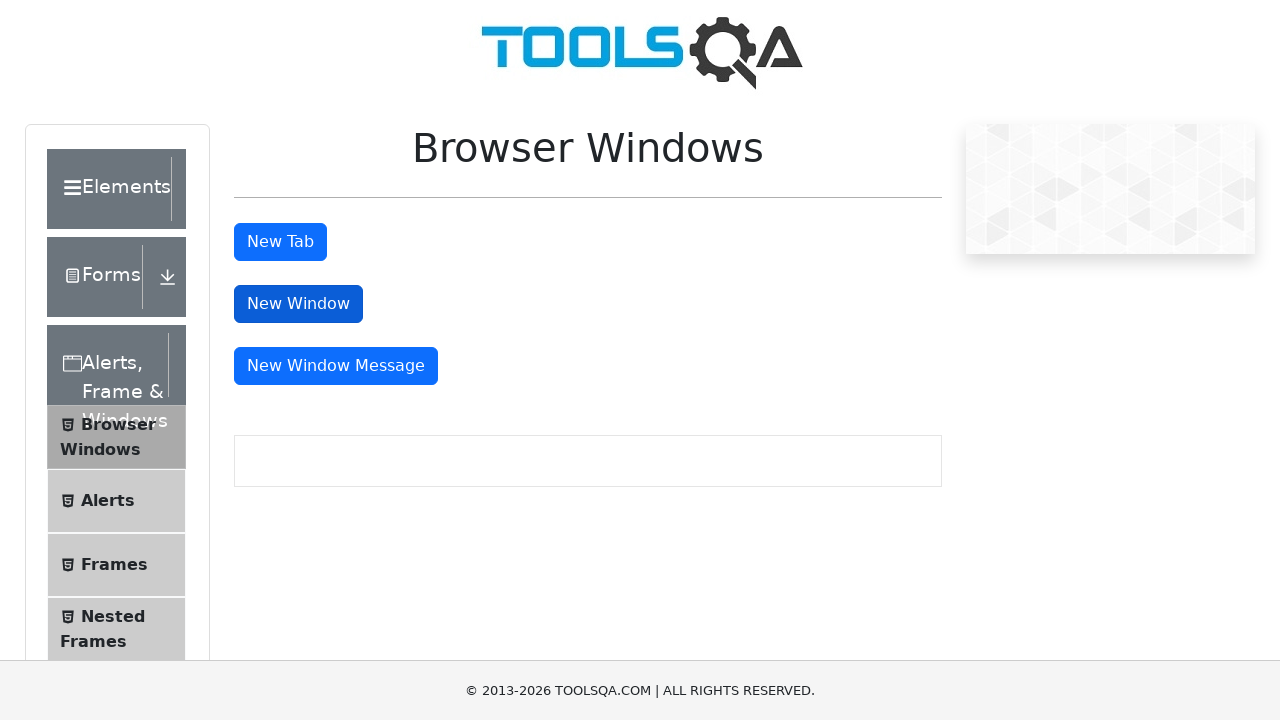